Navigates to the W3Schools JavaScript alert tryit page and waits for the page to load. This is a minimal demo script that only loads the page.

Starting URL: https://www.w3schools.com/js/tryit.asp?filename=tryjs_alert

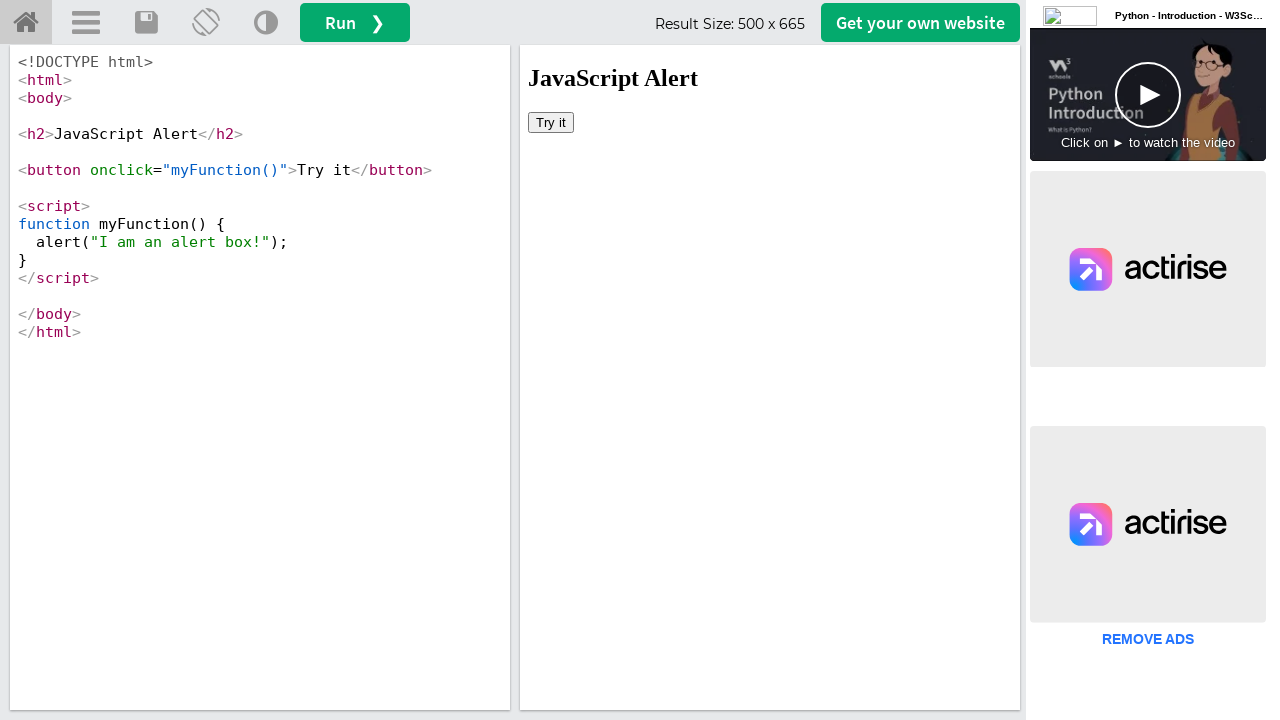

Navigated to W3Schools JavaScript alert tryit page
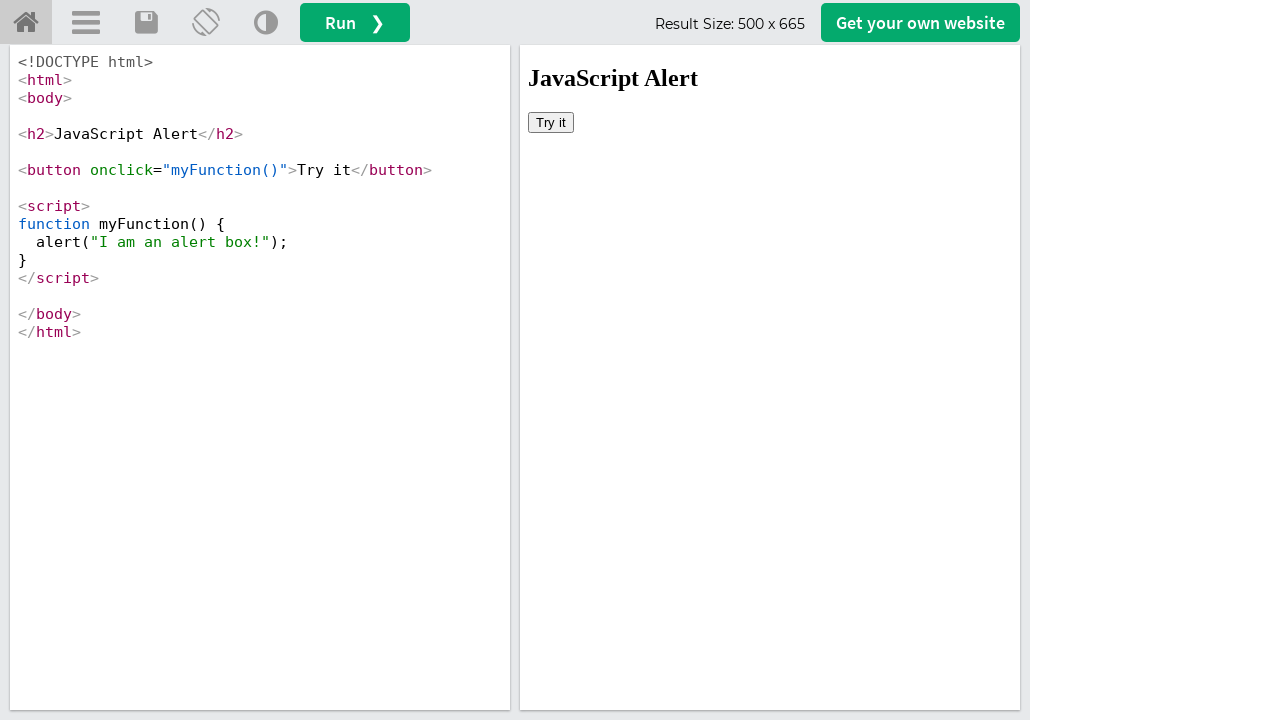

Page DOM content loaded
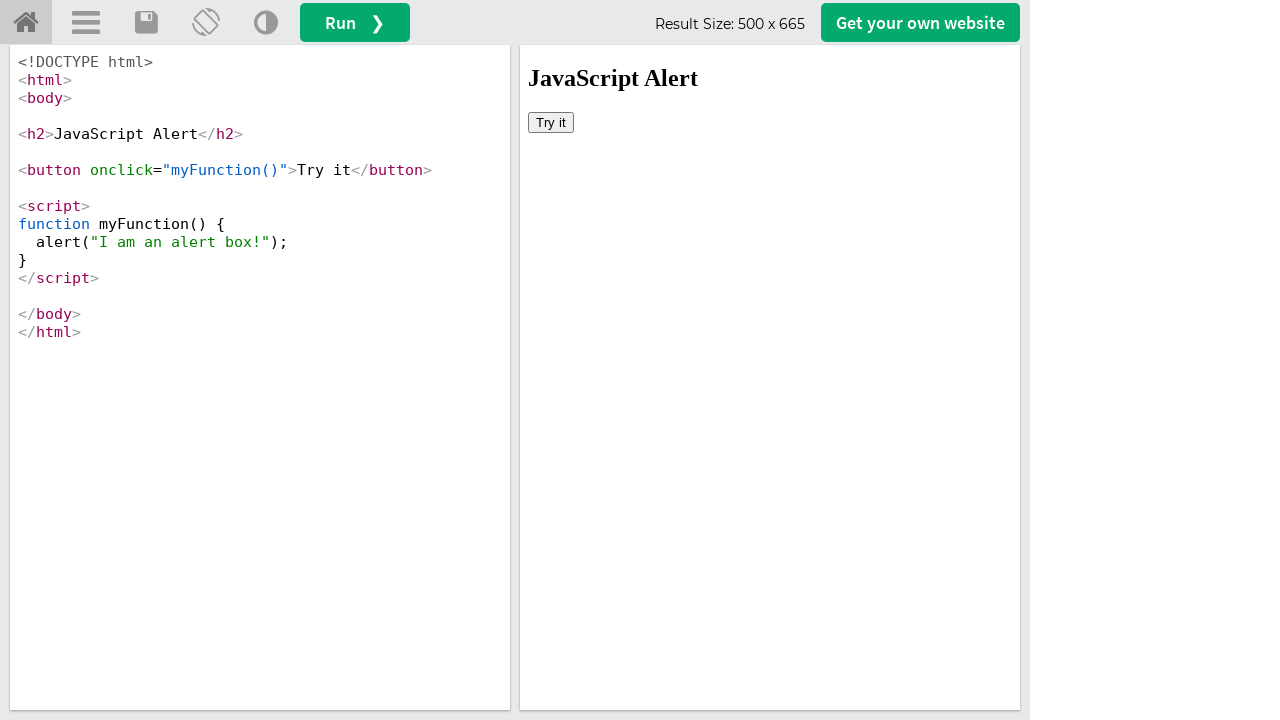

iframe element visible and loaded
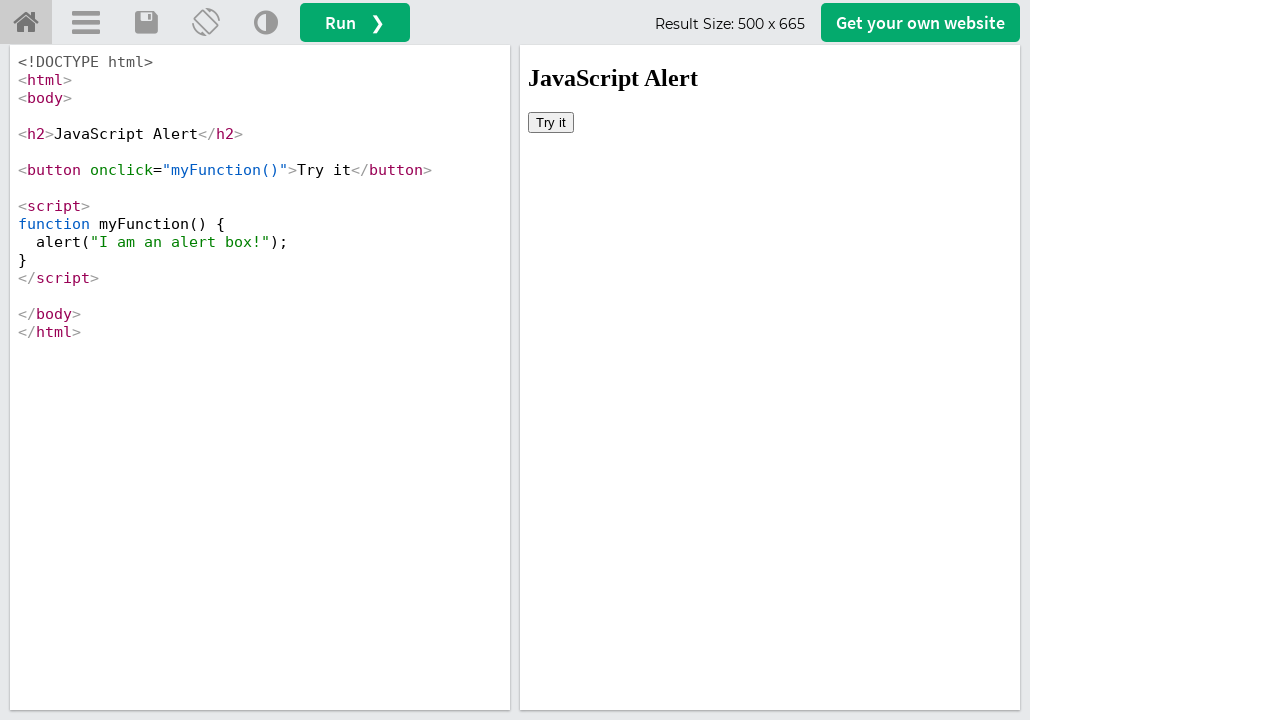

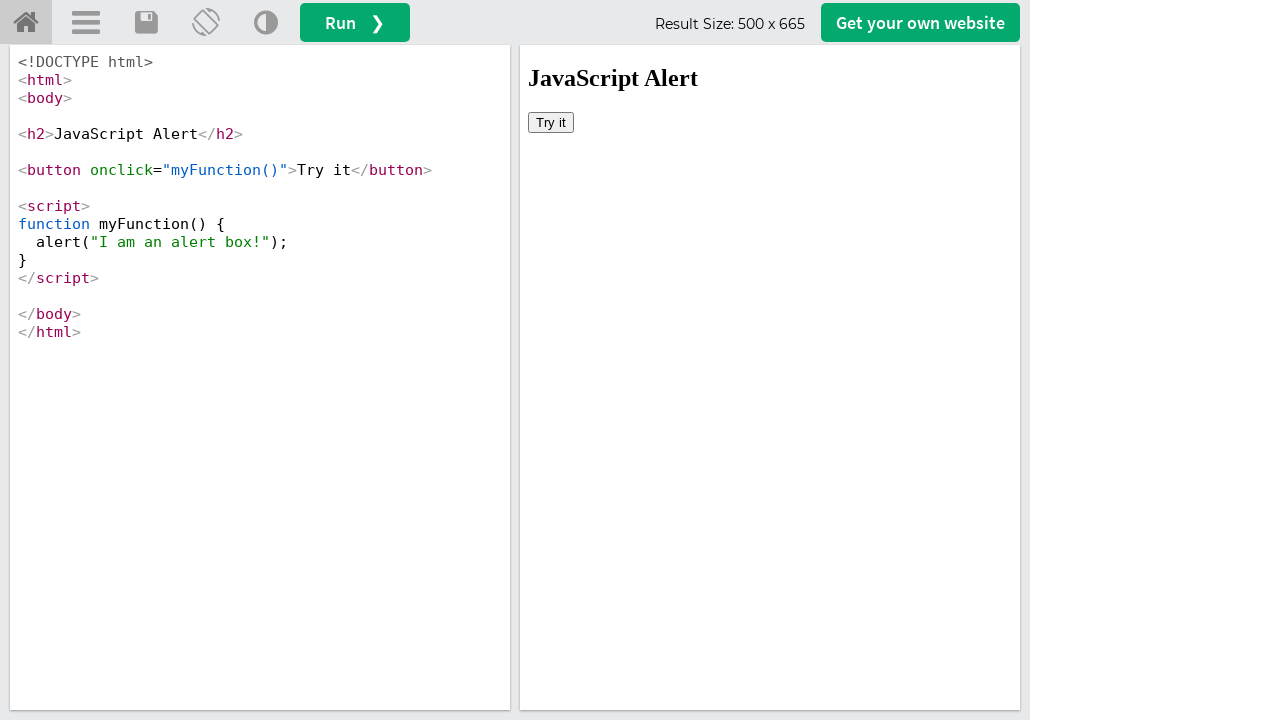